Navigates to a simple form page on GitHub Pages. The original script only opens the page without performing any form interactions.

Starting URL: http://suninjuly.github.io/simple_form_find_task.html

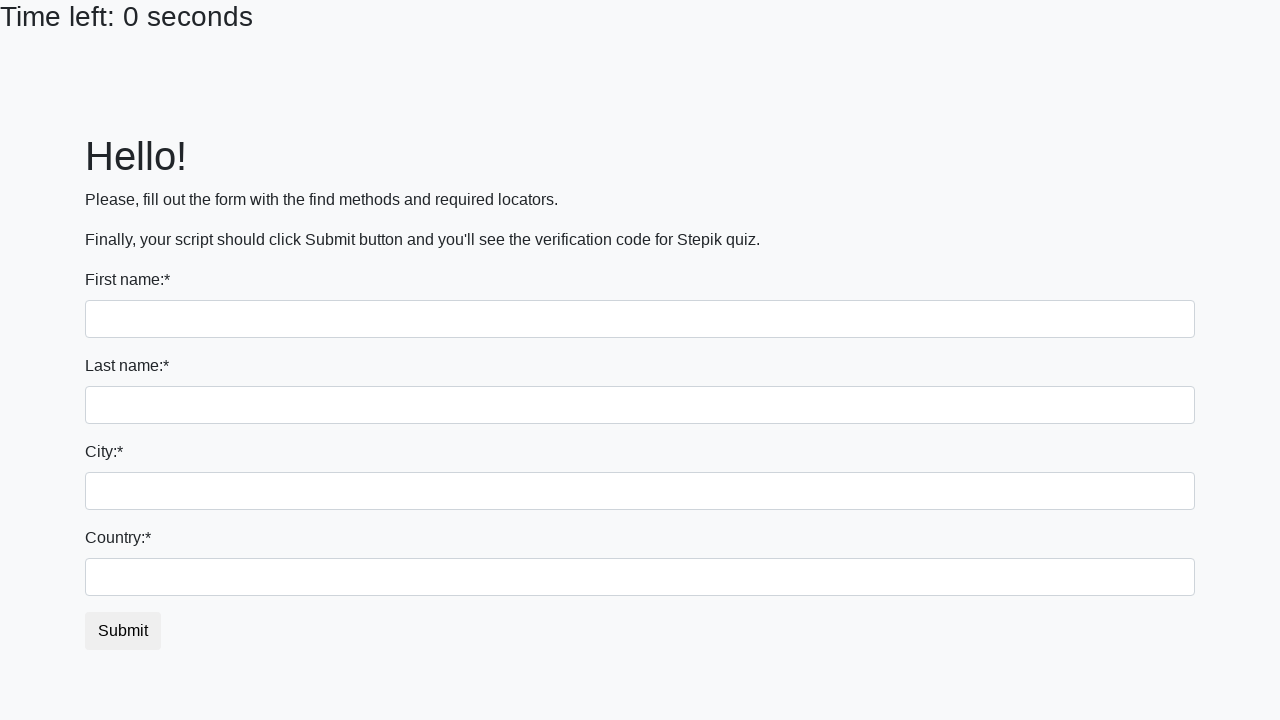

Navigated to simple form page on GitHub Pages
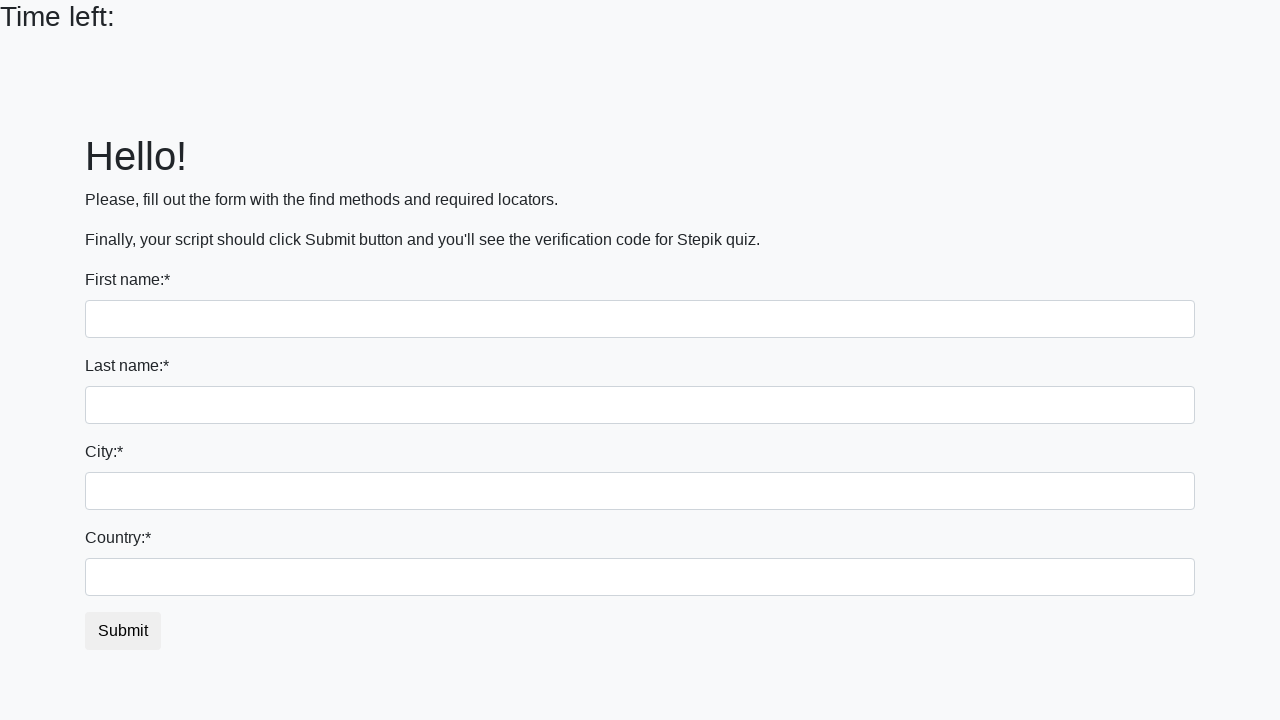

Page fully loaded (domcontentloaded)
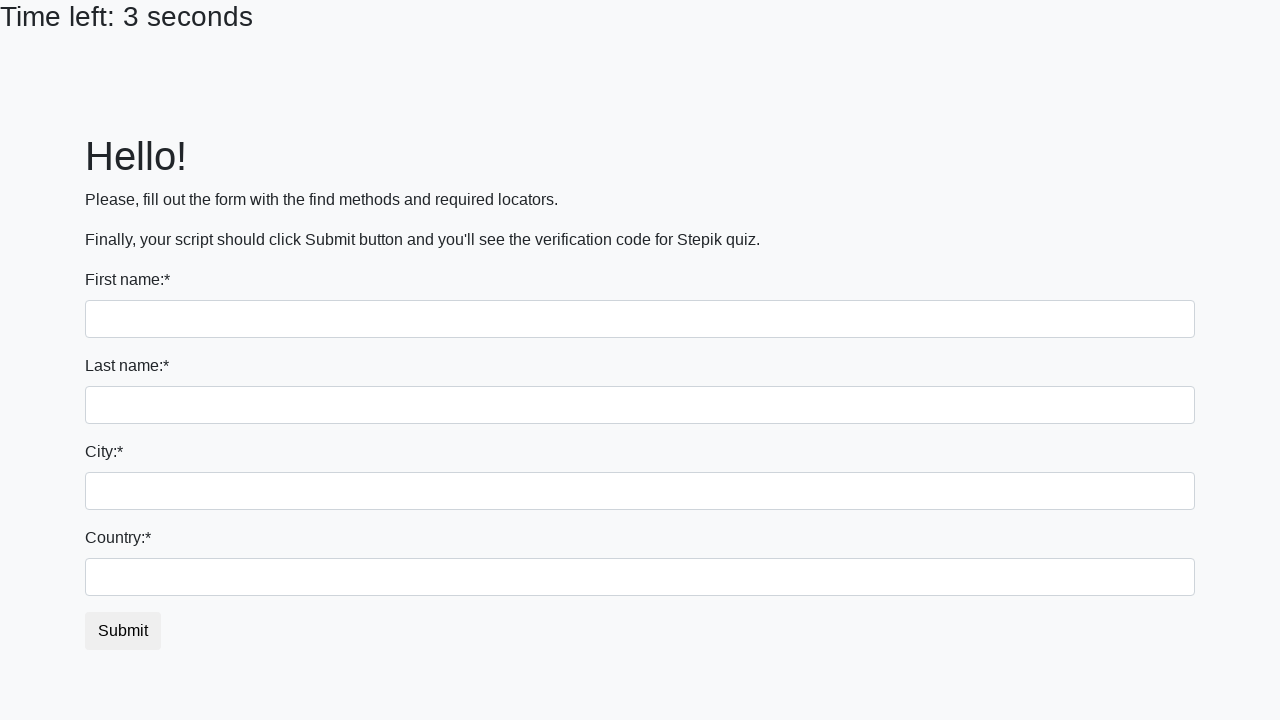

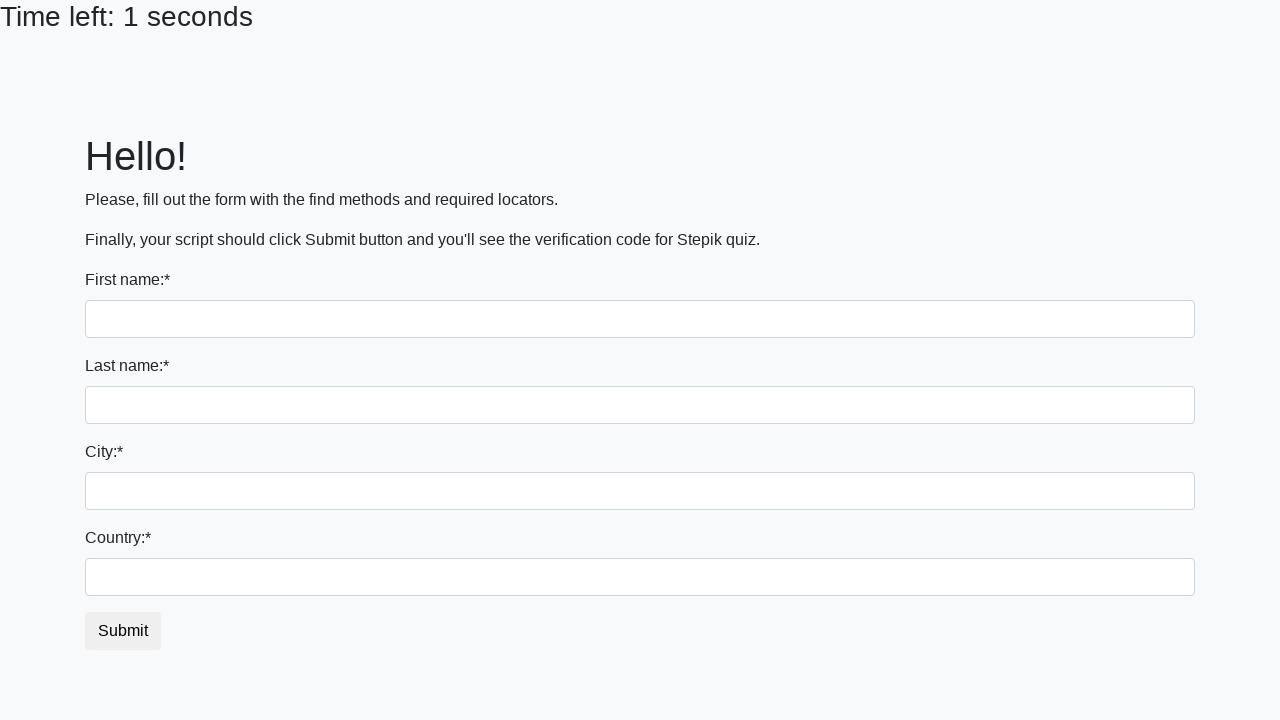